Tests window handling functionality by opening a new window, switching to it, and retrieving the title of the child window

Starting URL: https://www.leafground.com/window.xhtml

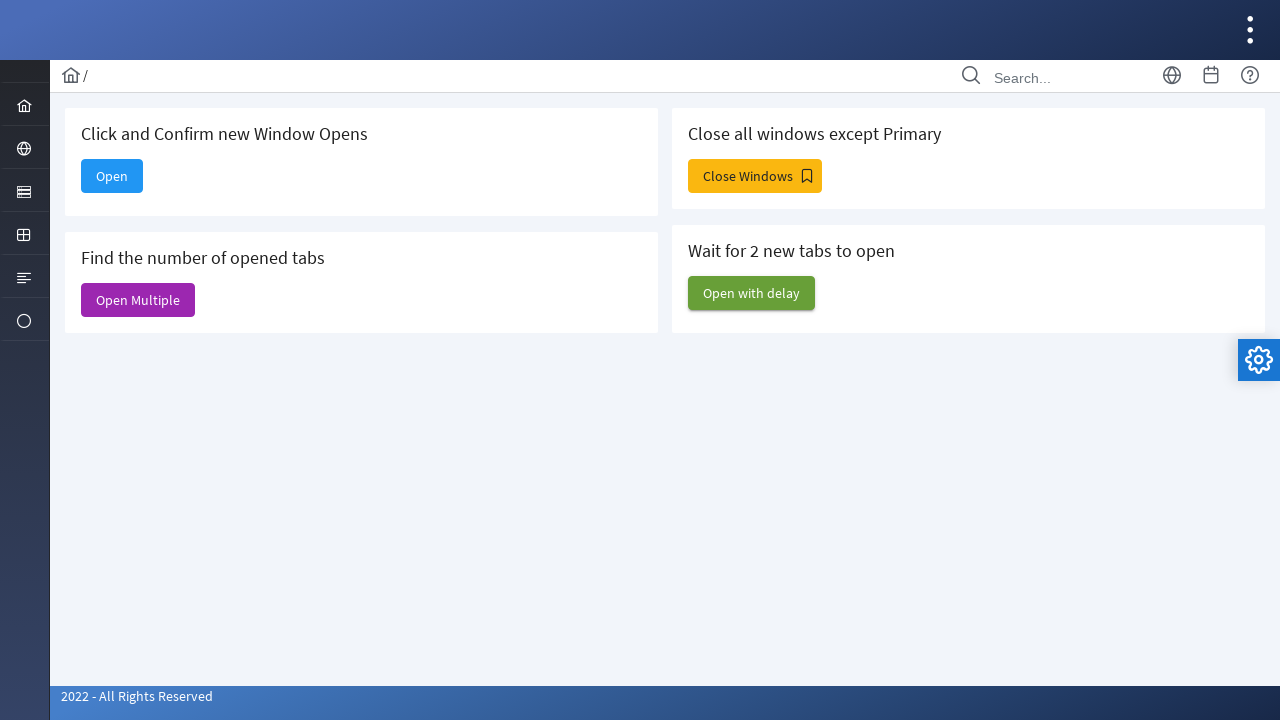

Retrieved the title of the current window
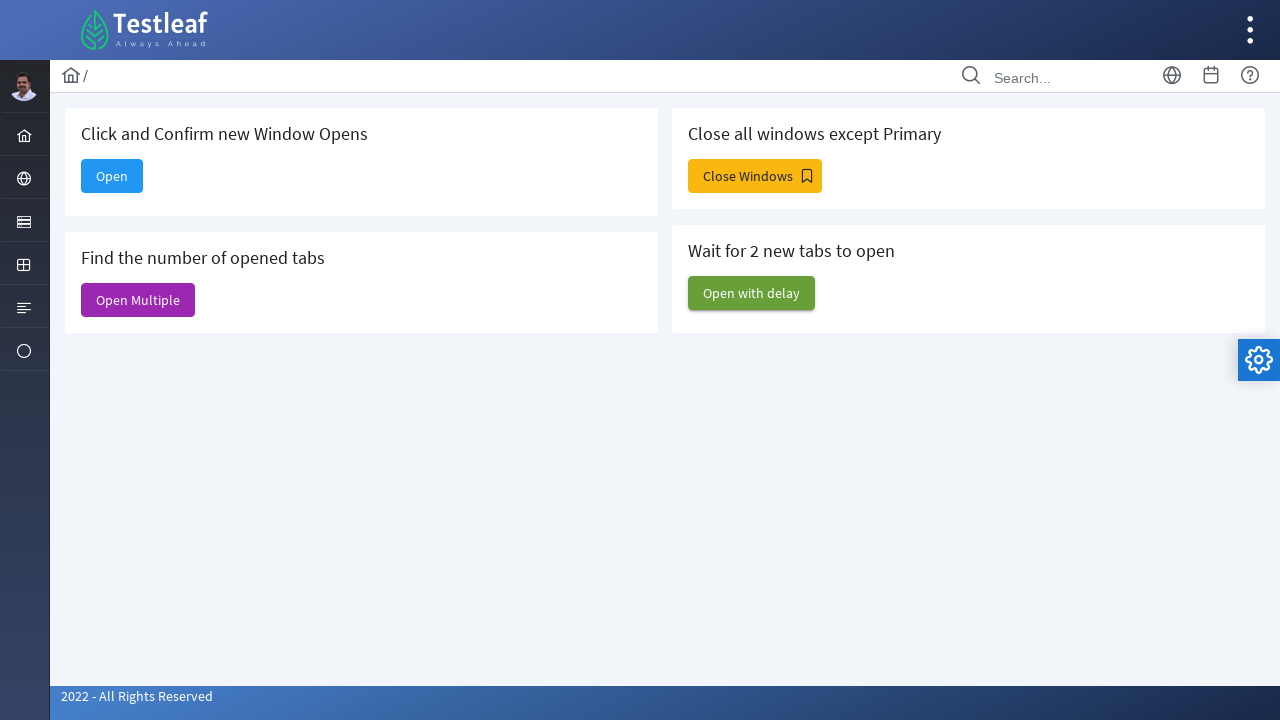

Clicked the Open button to trigger a new window at (112, 176) on xpath=//span[text()='Open']
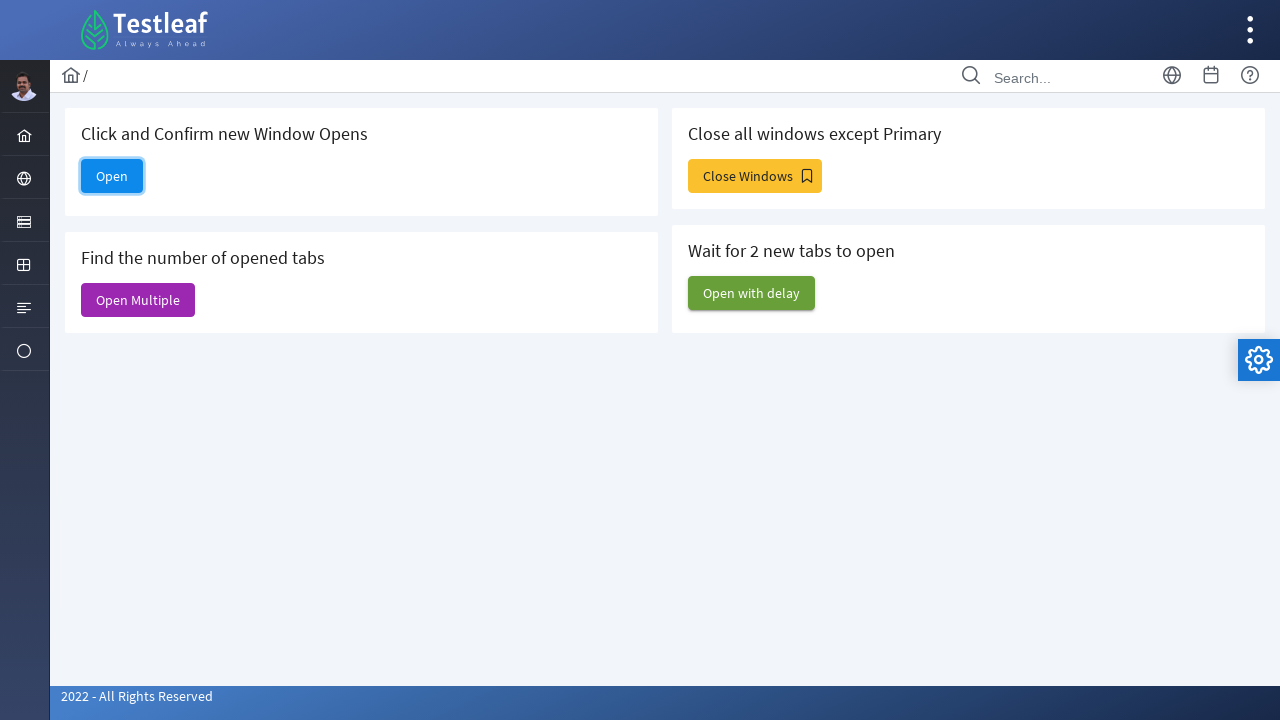

Captured the new popup window
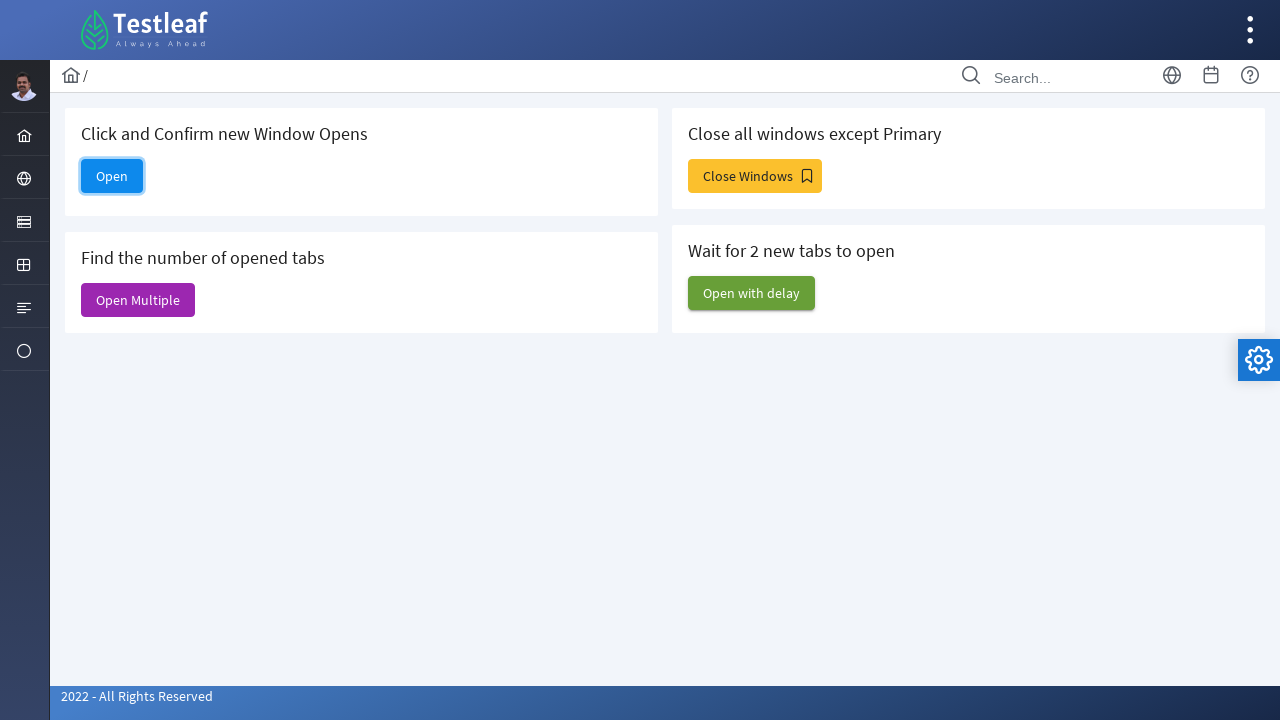

Child window loaded completely
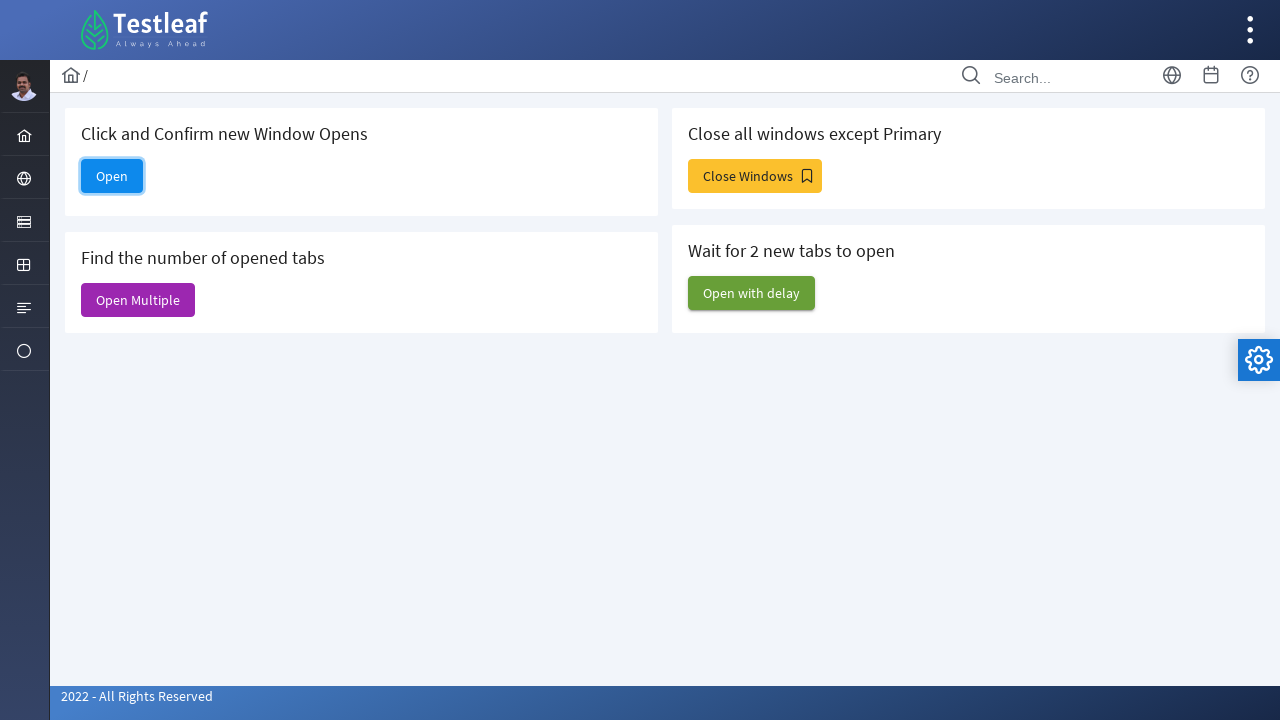

Retrieved the title of the child window
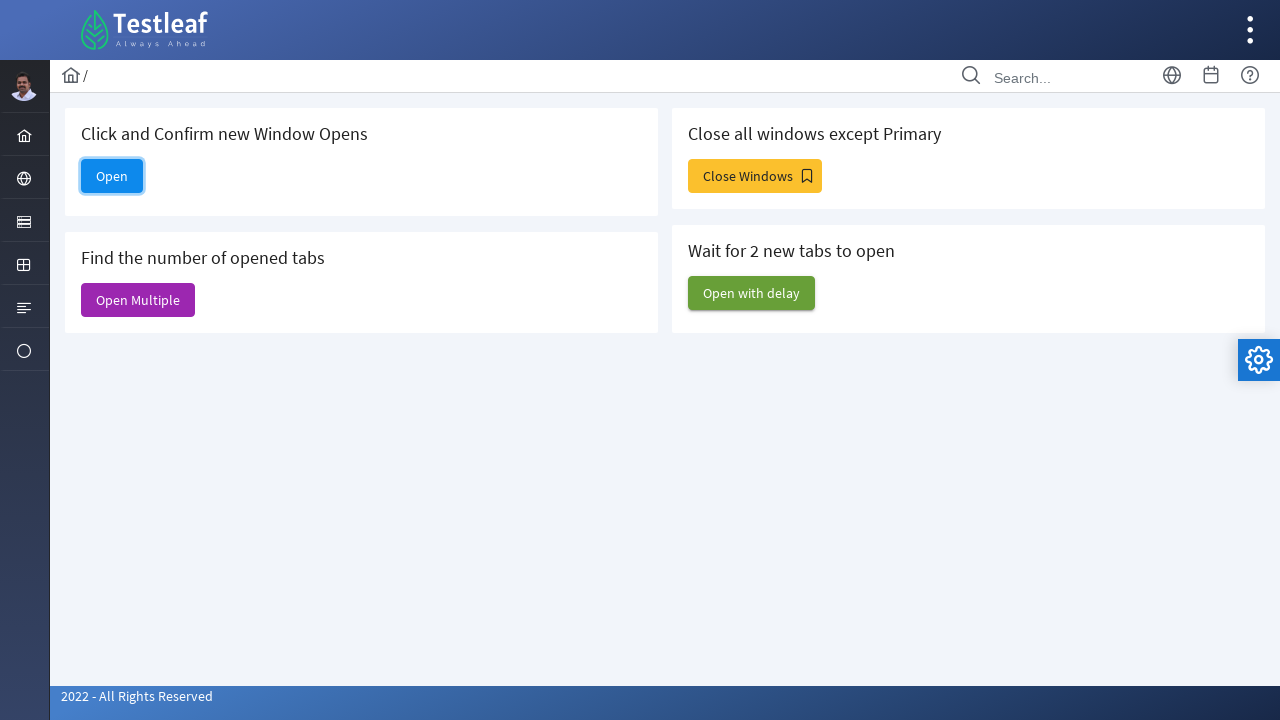

Closed the child window
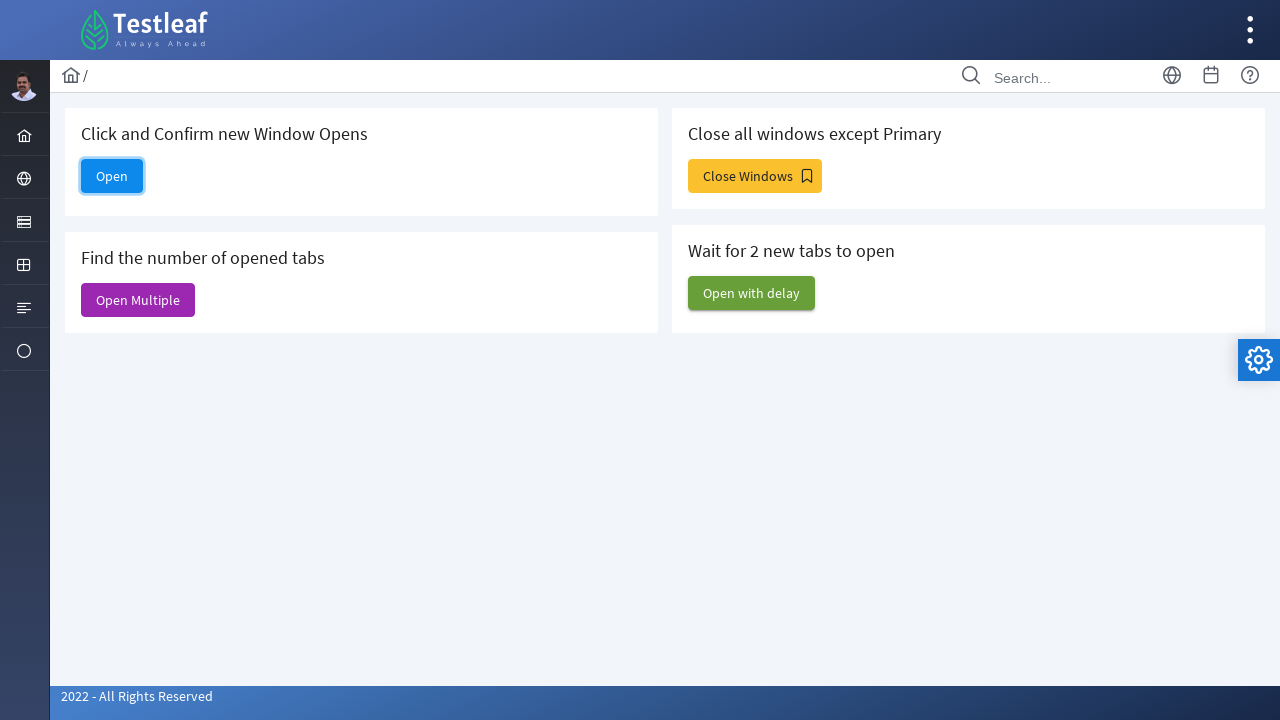

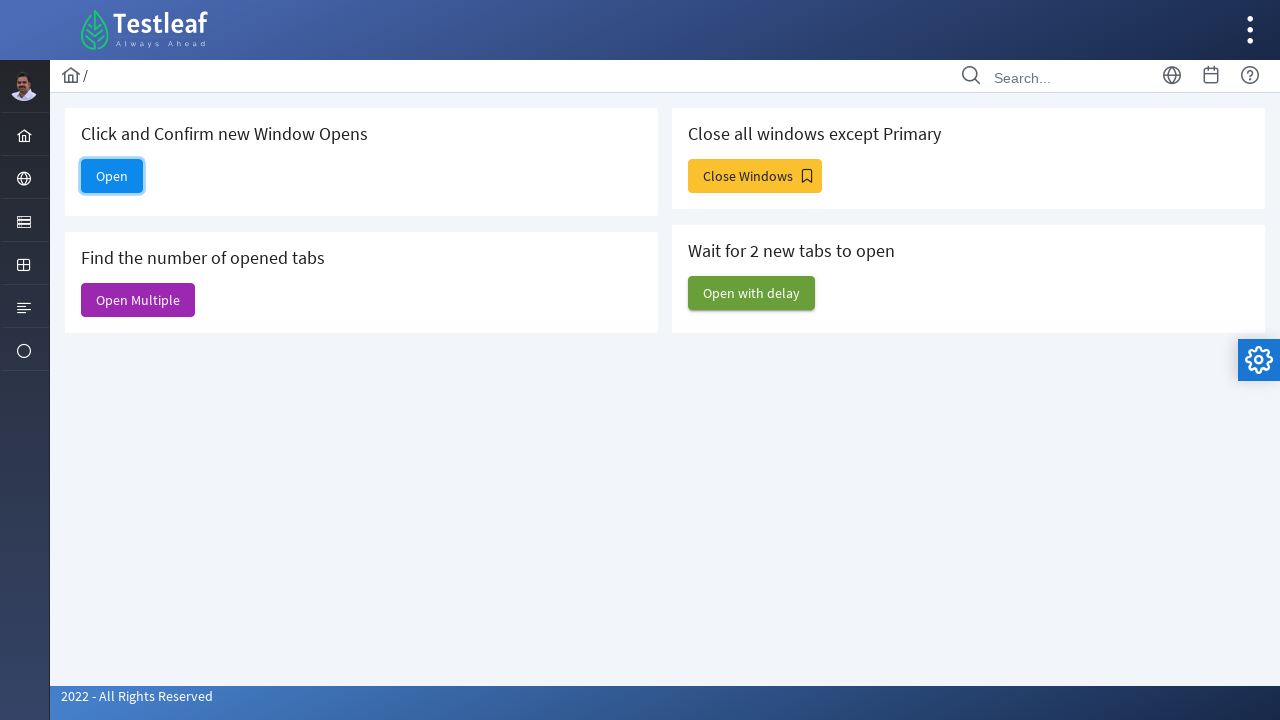